Tests scroll functionality by scrolling down to a "CYDEO" link at the bottom of the page, then scrolling back up to the "Home" link using element-based scrolling.

Starting URL: https://practice.cydeo.com/

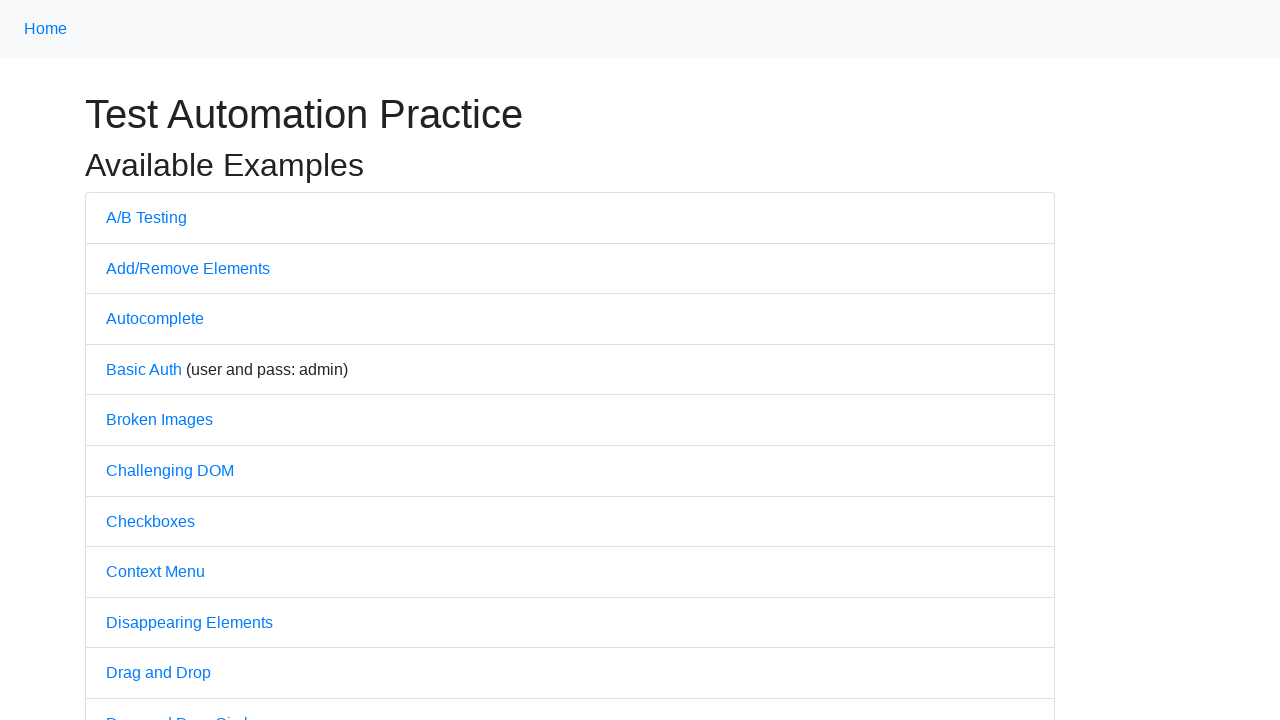

Scrolled down to 'CYDEO' link at bottom of page
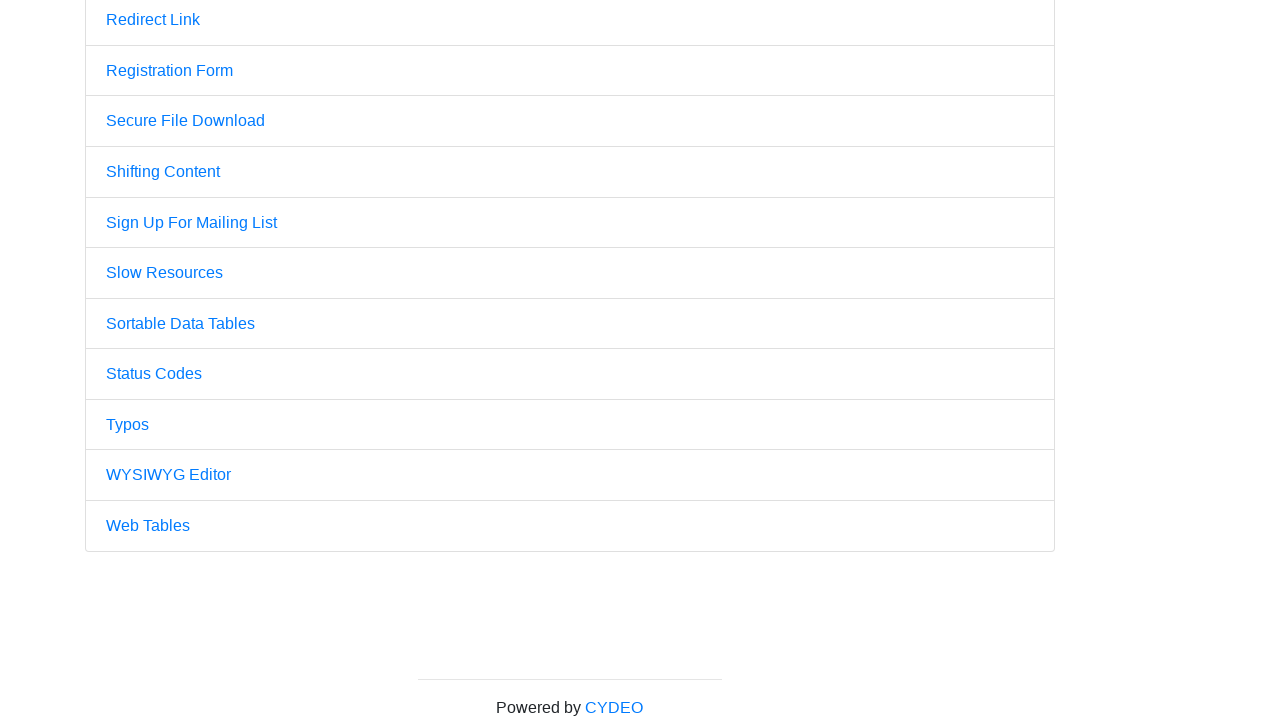

Waited 1 second to observe scroll to CYDEO link
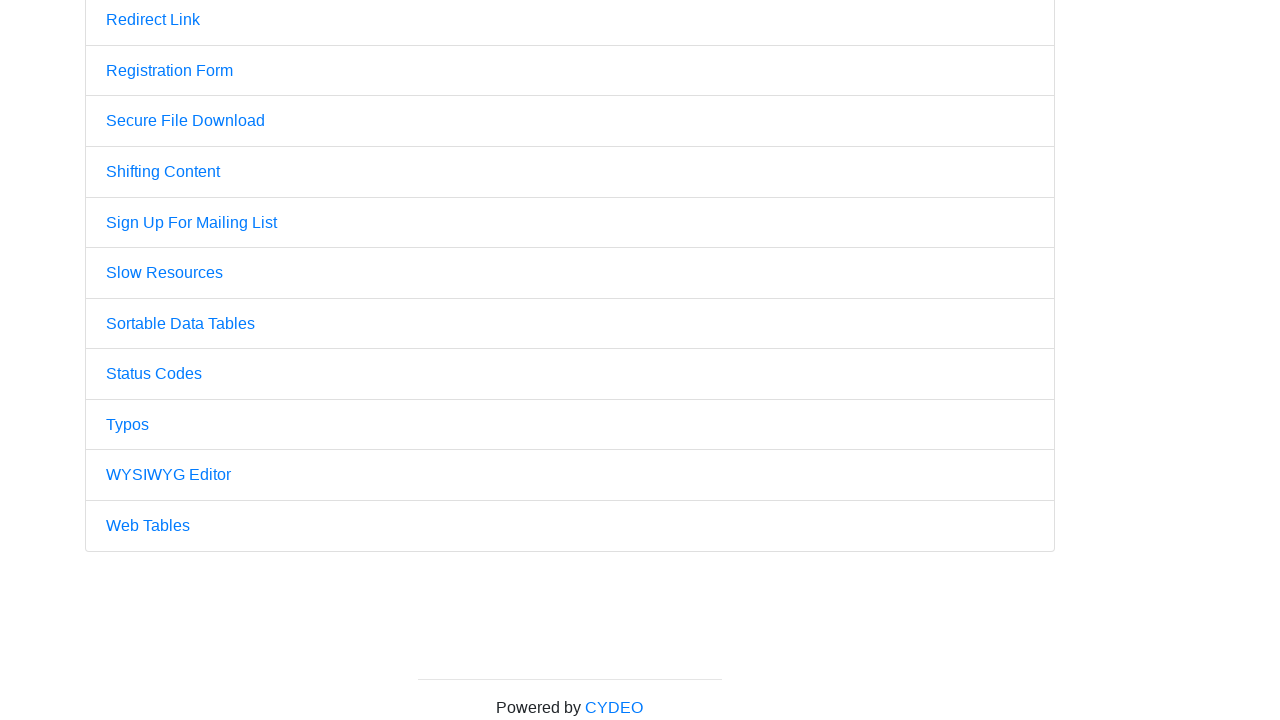

Scrolled back up to 'Home' link
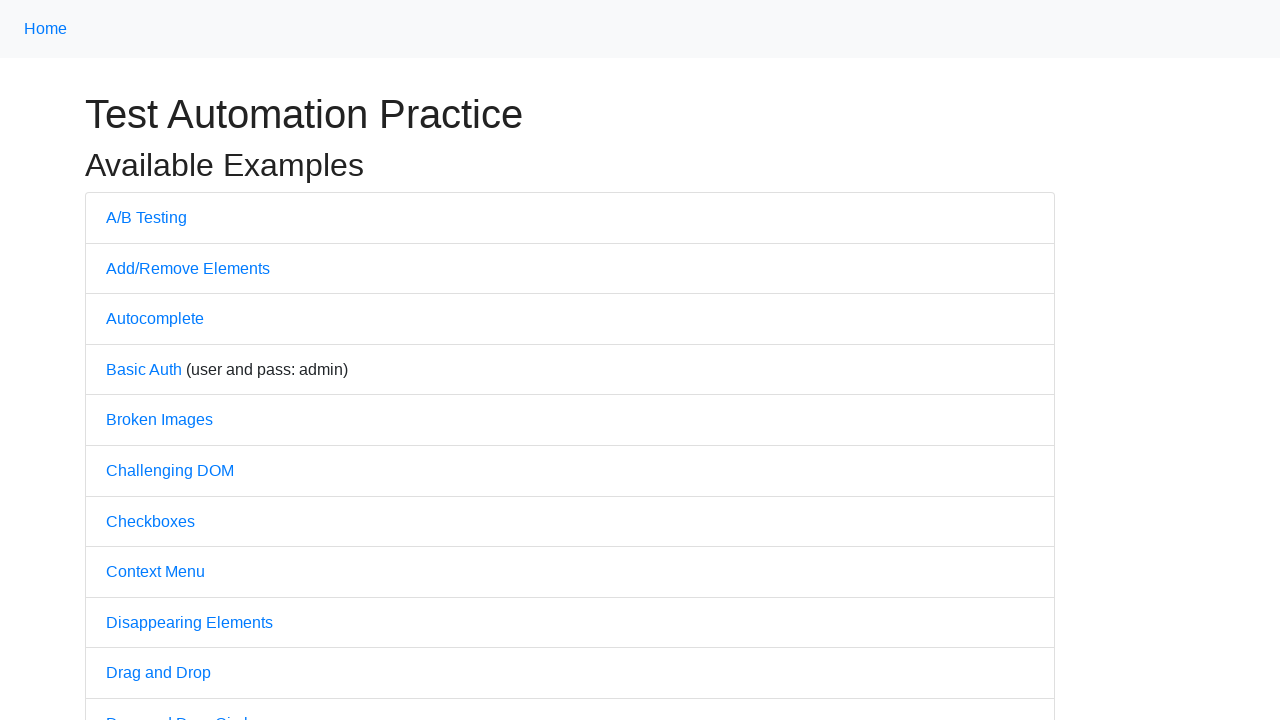

Waited 1 second to observe scroll back to Home link
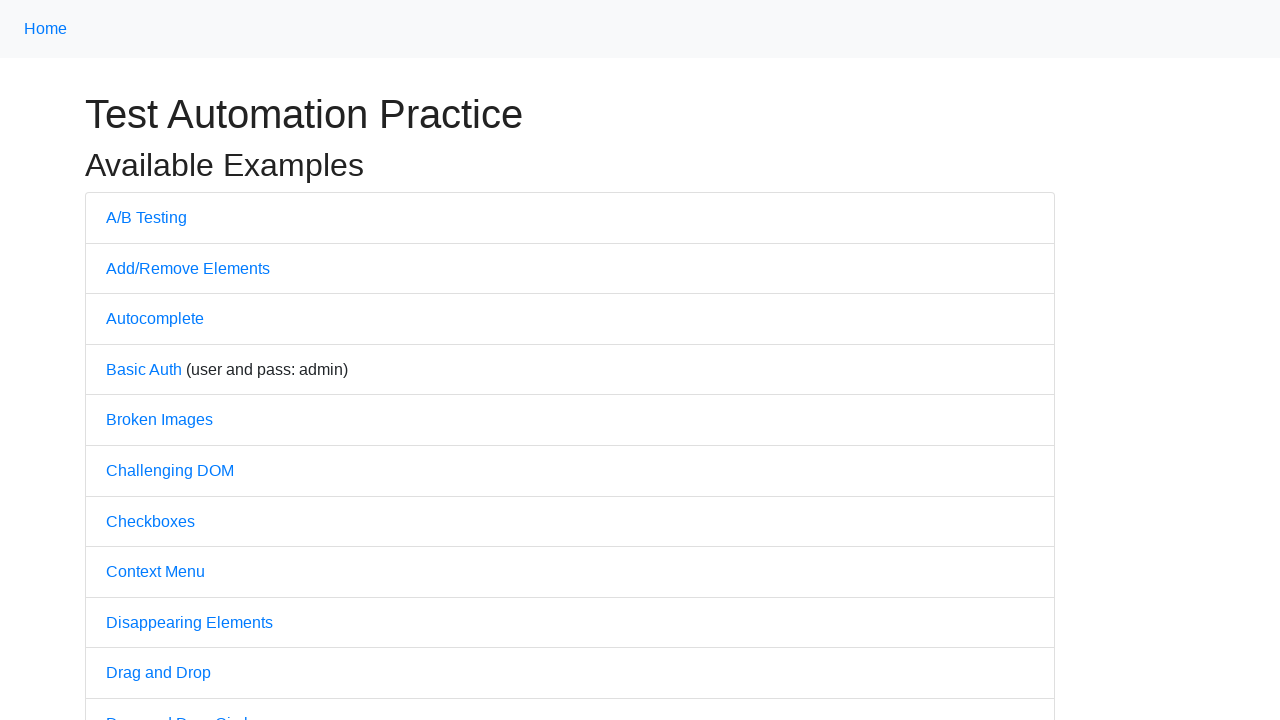

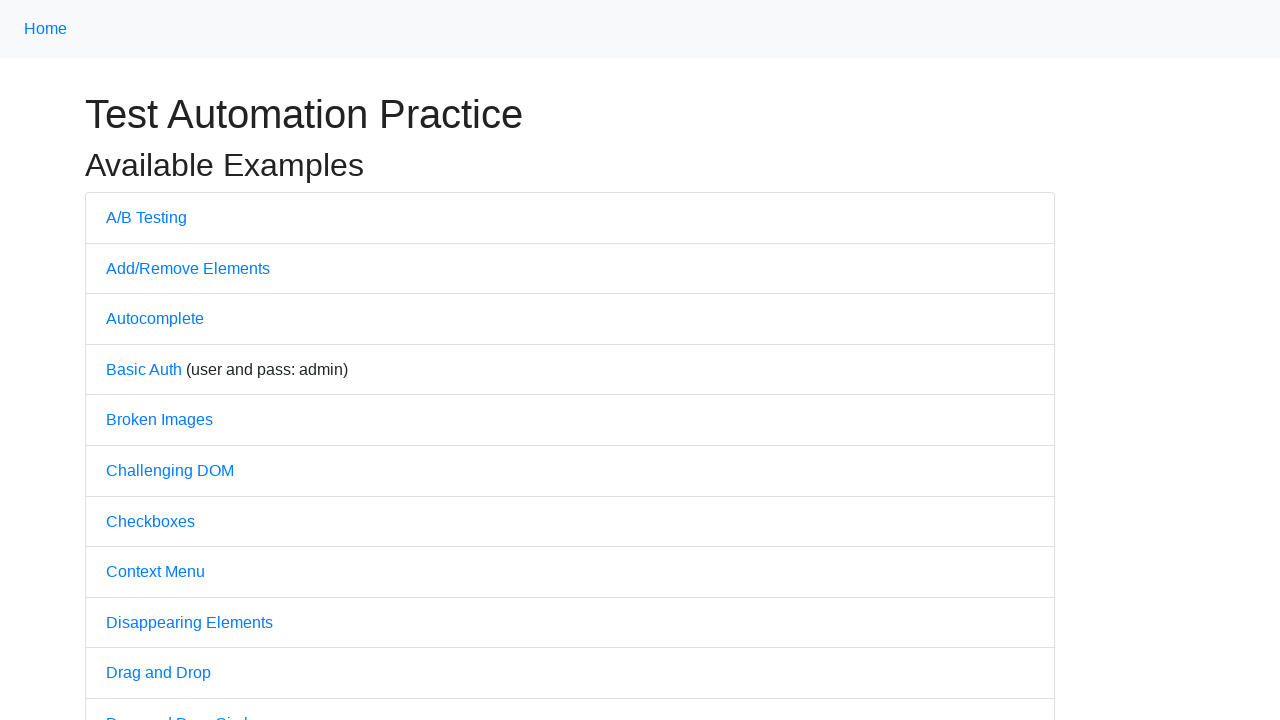